Tests alert dialog by triggering an alert and accepting it

Starting URL: https://codenboxautomationlab.com/practice/

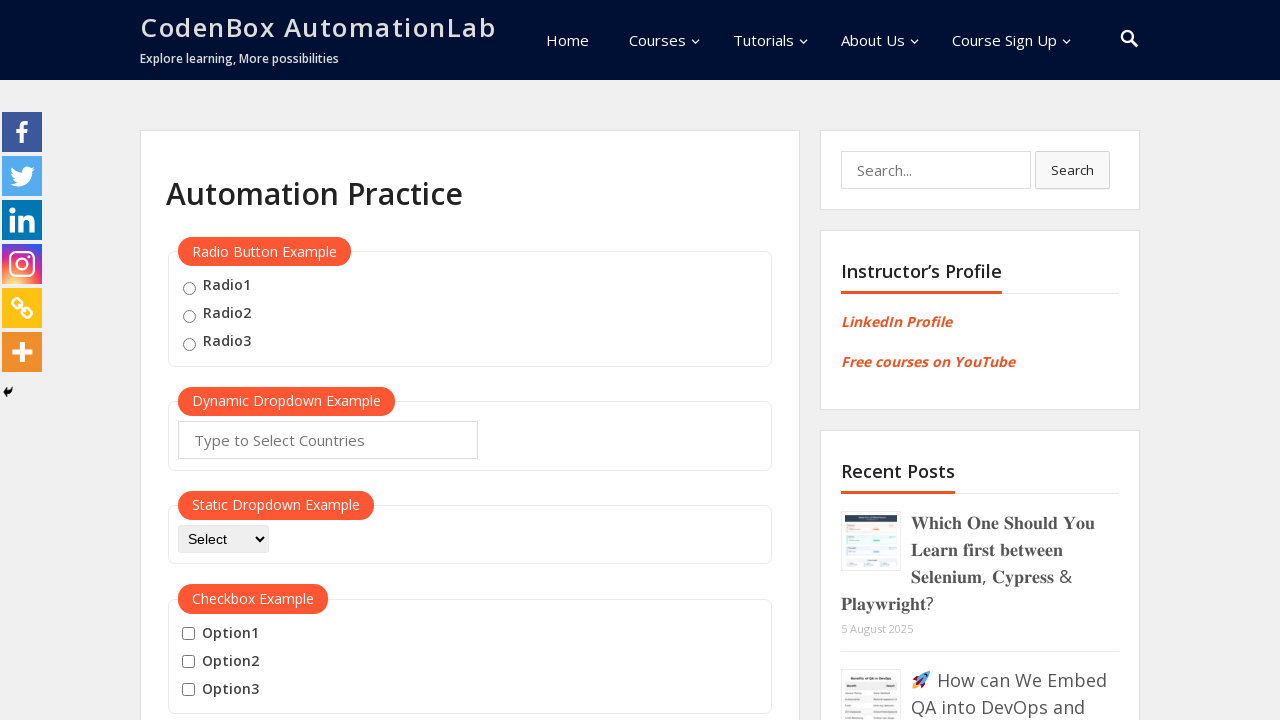

Set up dialog handler to accept alerts
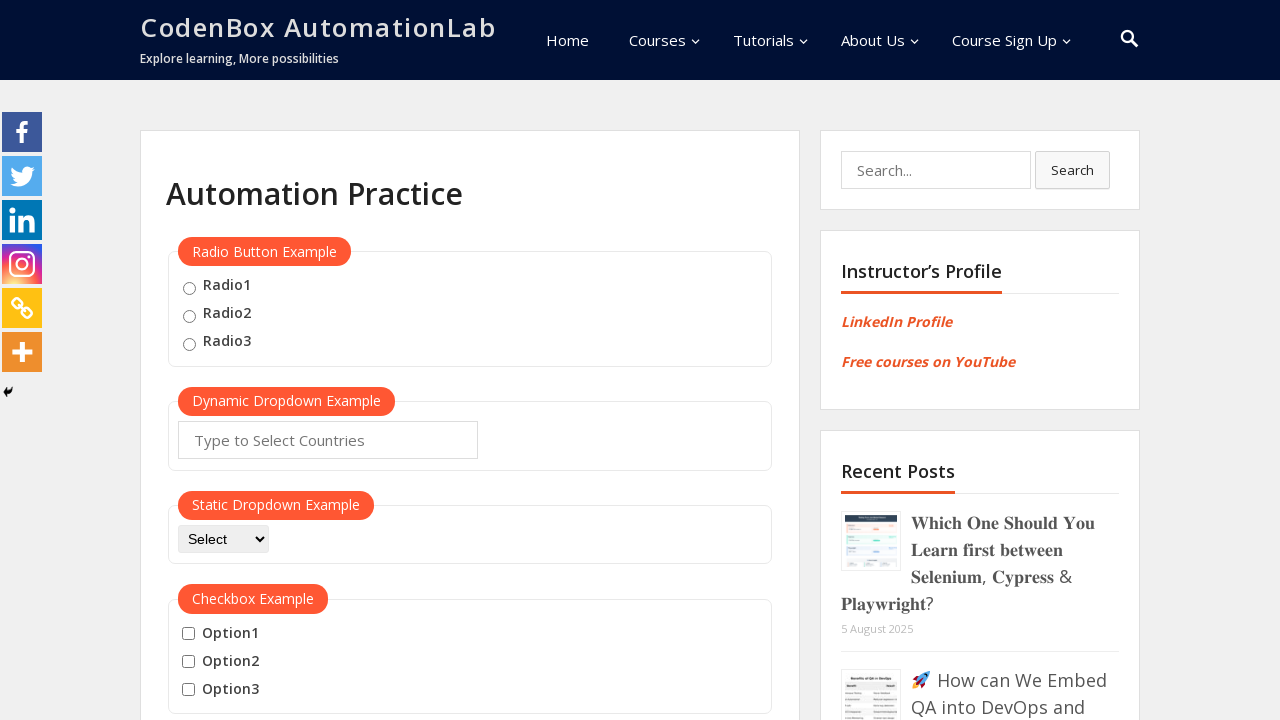

Clicked alert button to trigger alert dialog at (512, 360) on #alertbtn
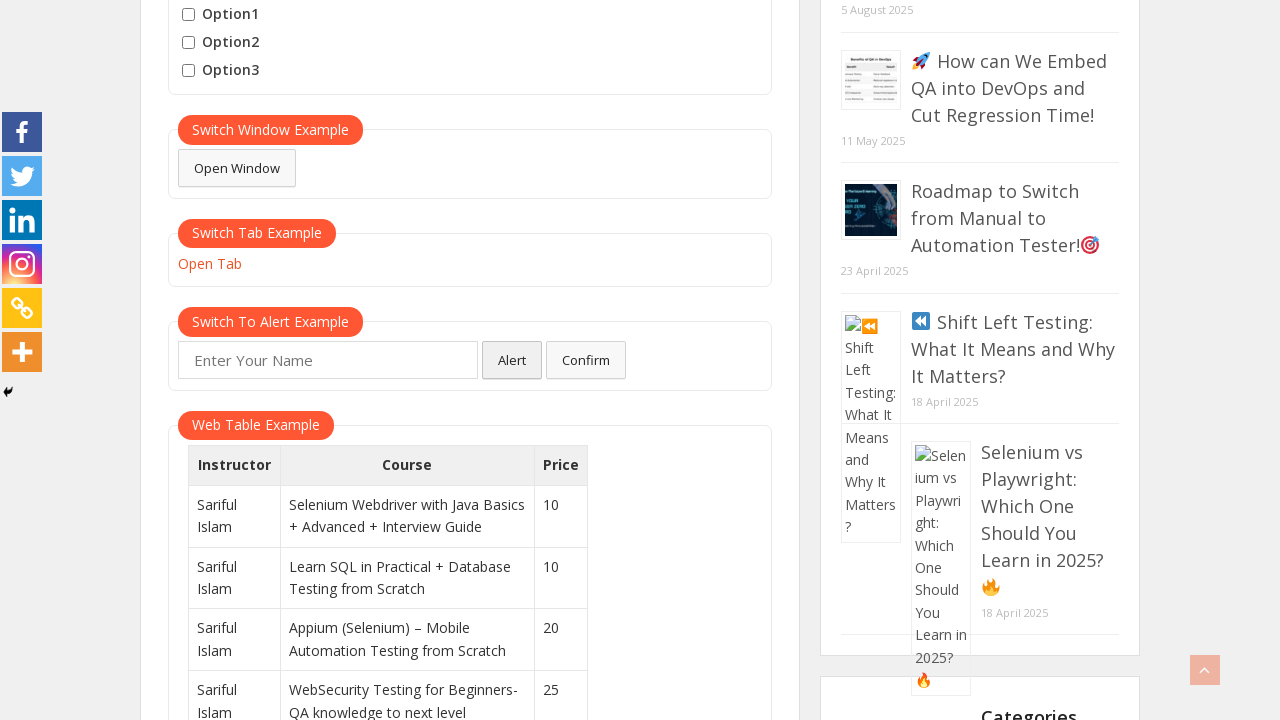

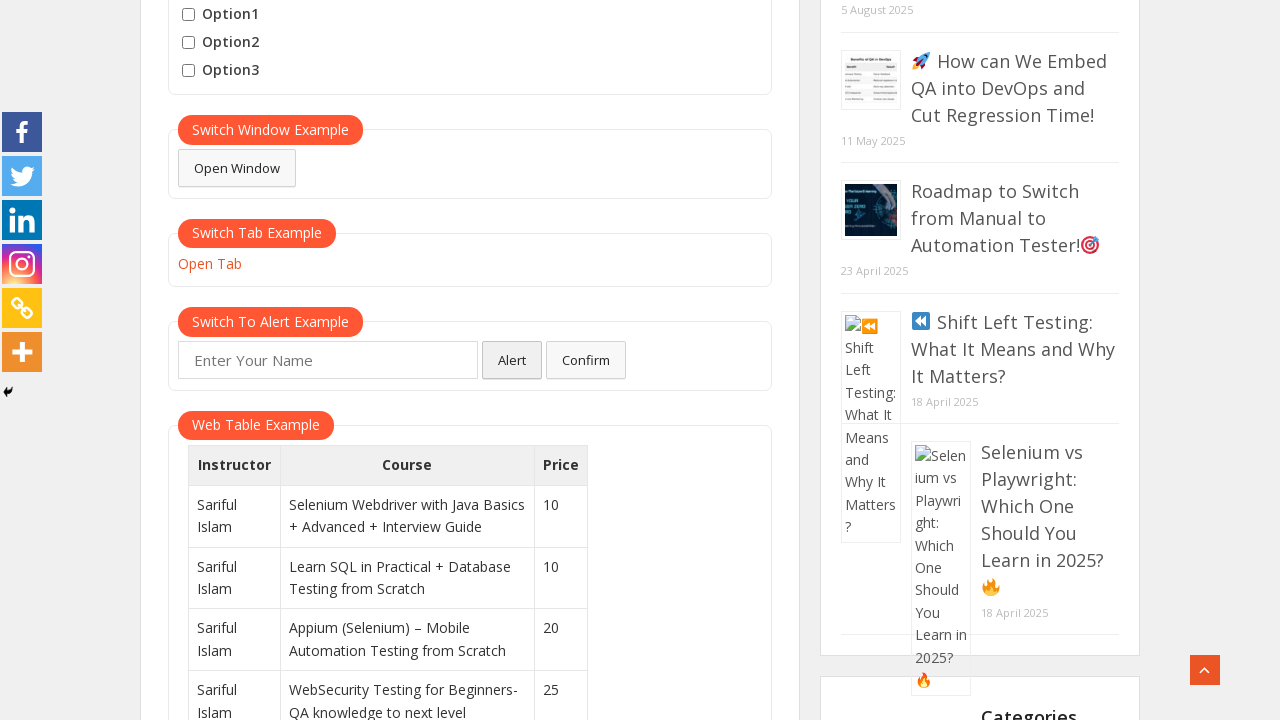